Tests a more resilient approach to working with multiple windows by storing the original window handle before clicking, then finding and switching to the new window.

Starting URL: http://the-internet.herokuapp.com/windows

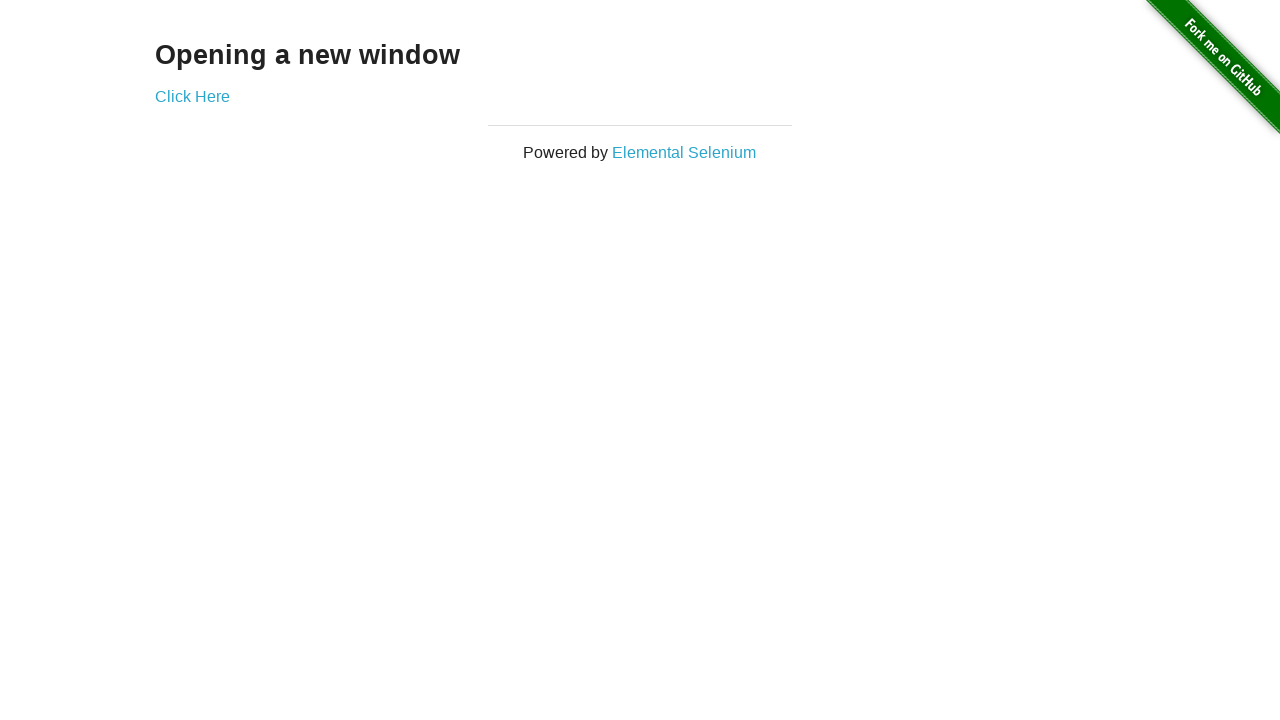

Stored reference to the original window
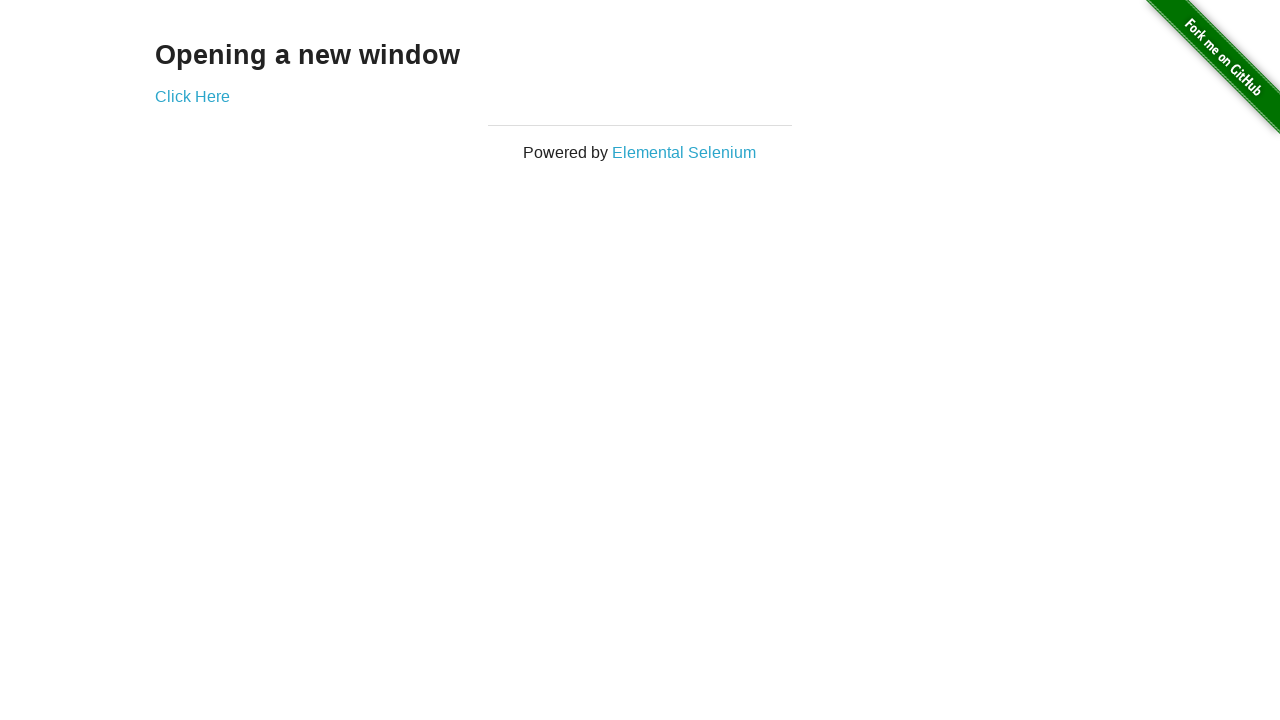

Clicked link to open new window at (192, 96) on .example a
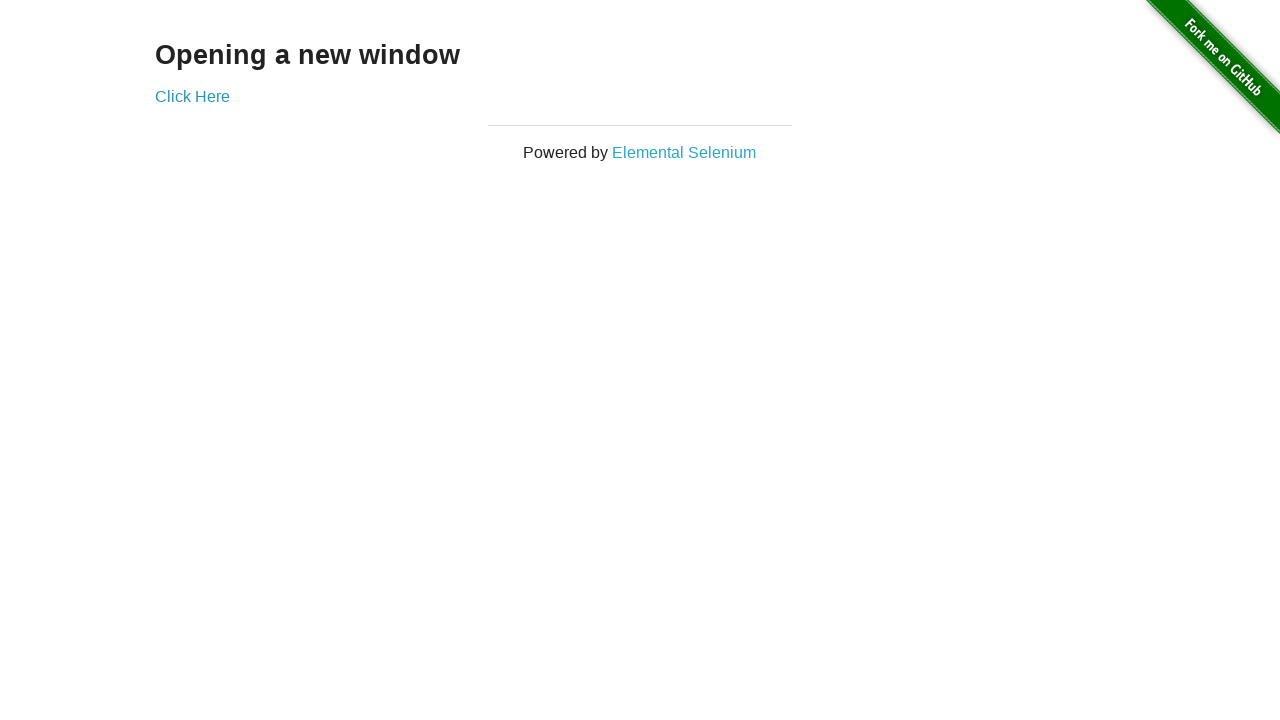

Captured reference to newly opened window
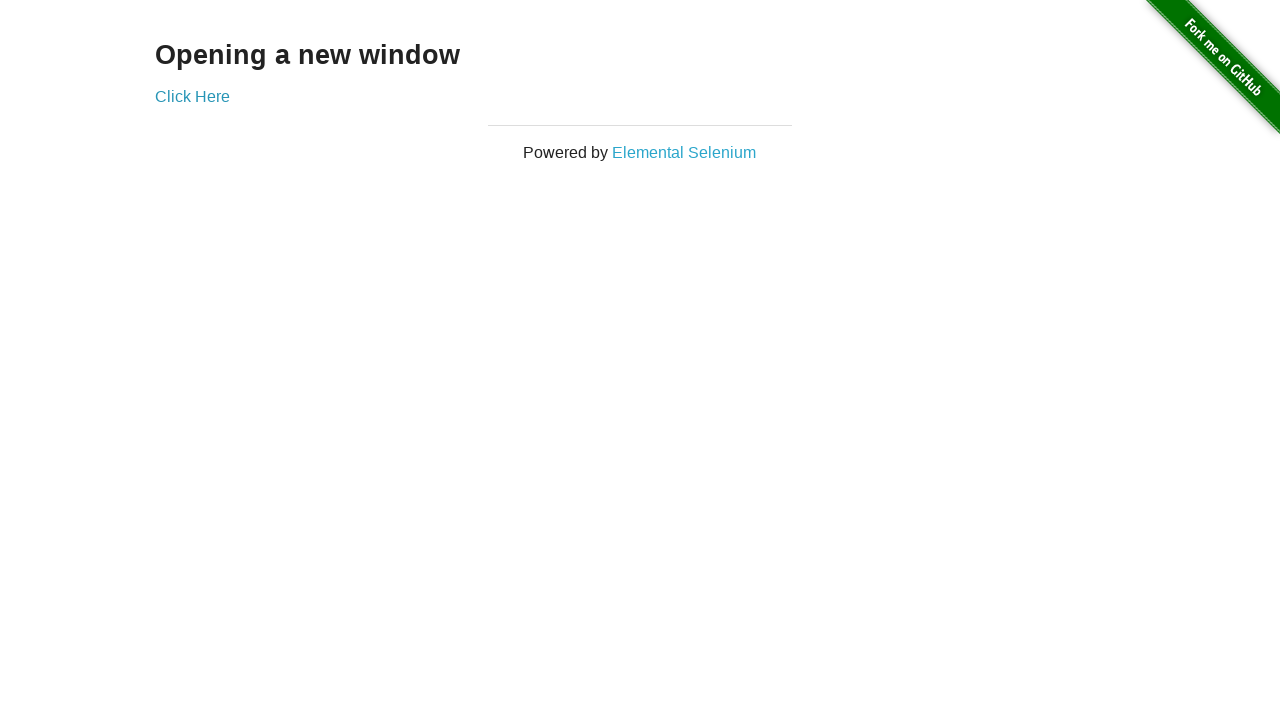

New window finished loading
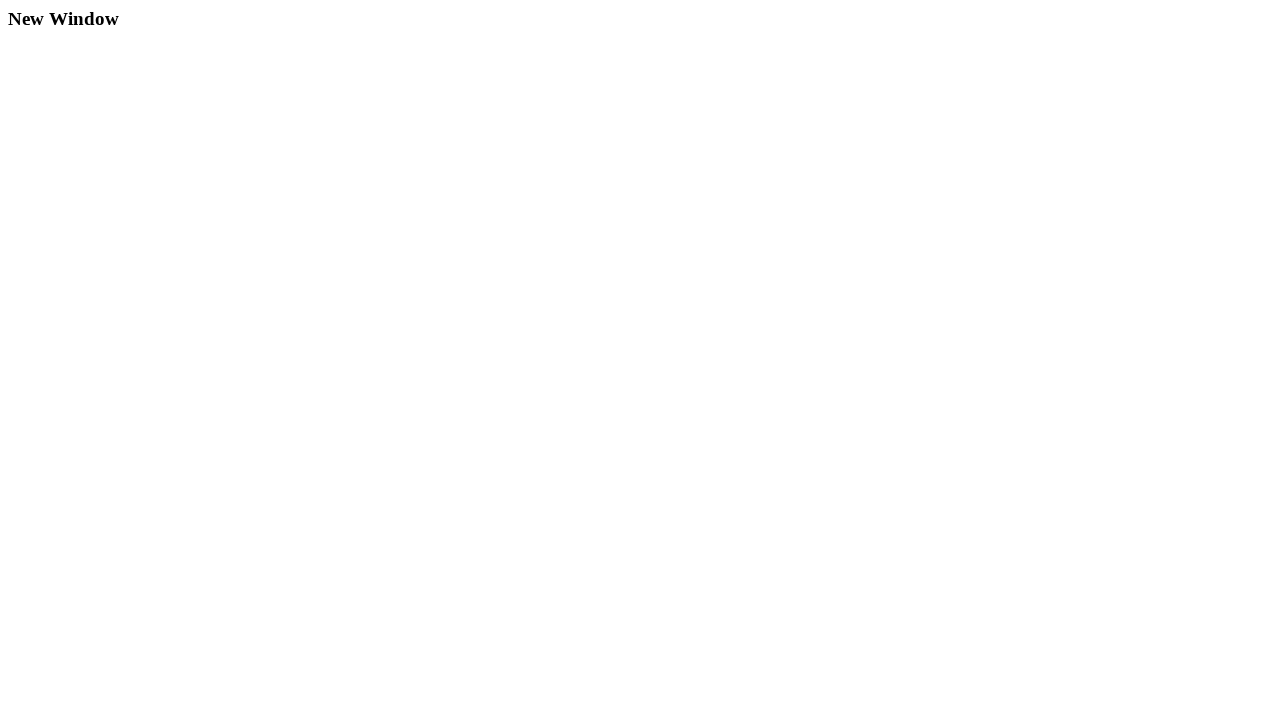

Verified original window title is not 'New Window'
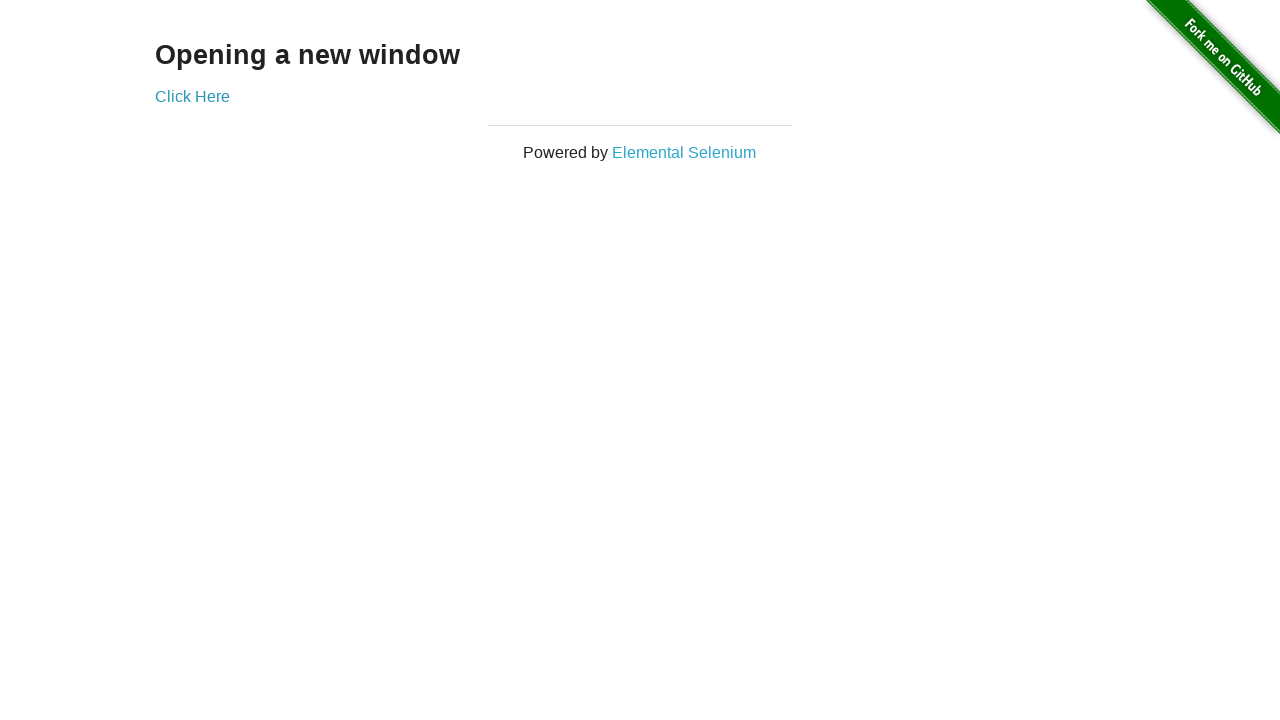

Verified new window title is 'New Window'
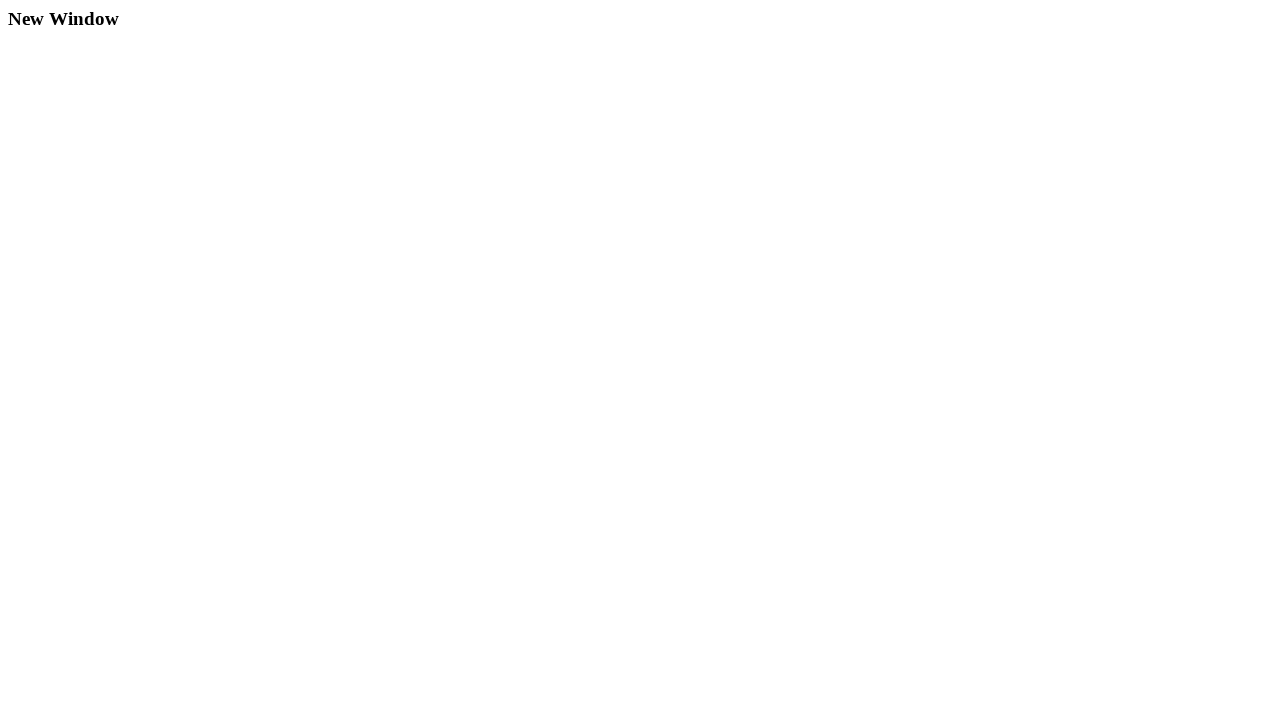

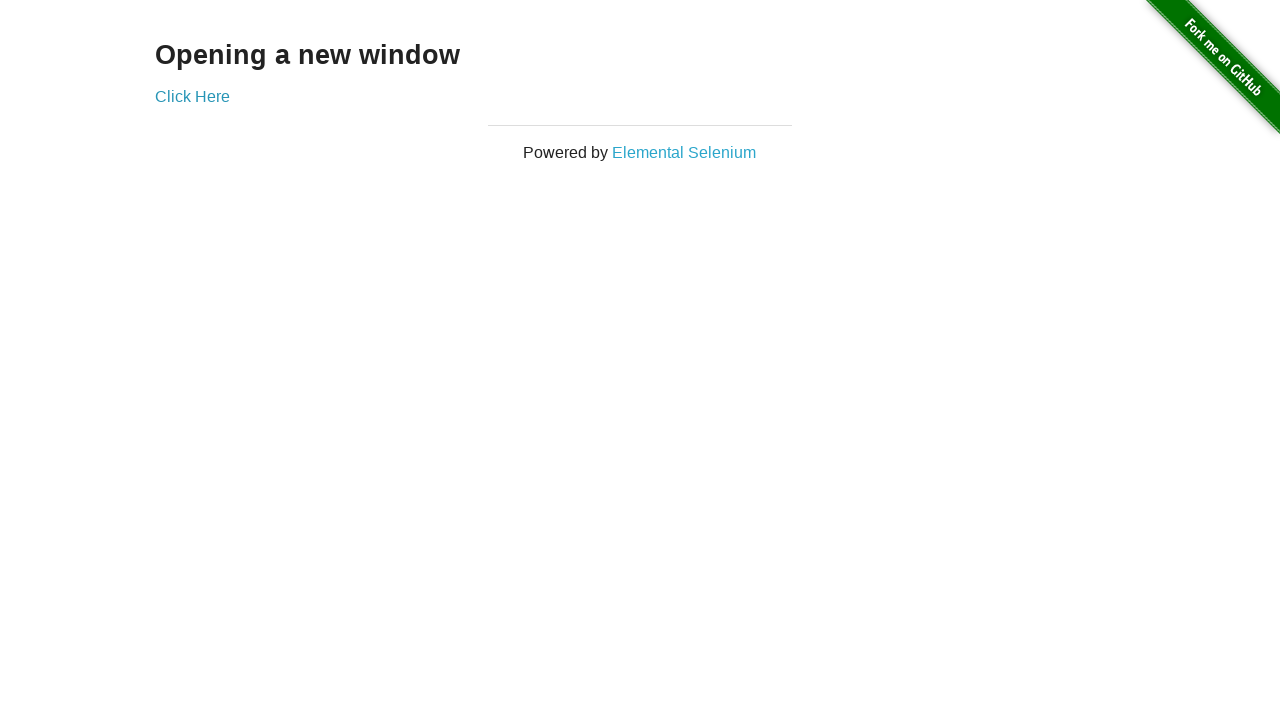